Tests drag and drop functionality on jQuery UI demo page by dragging an element first by offset, then to a drop target

Starting URL: https://jqueryui.com/droppable/

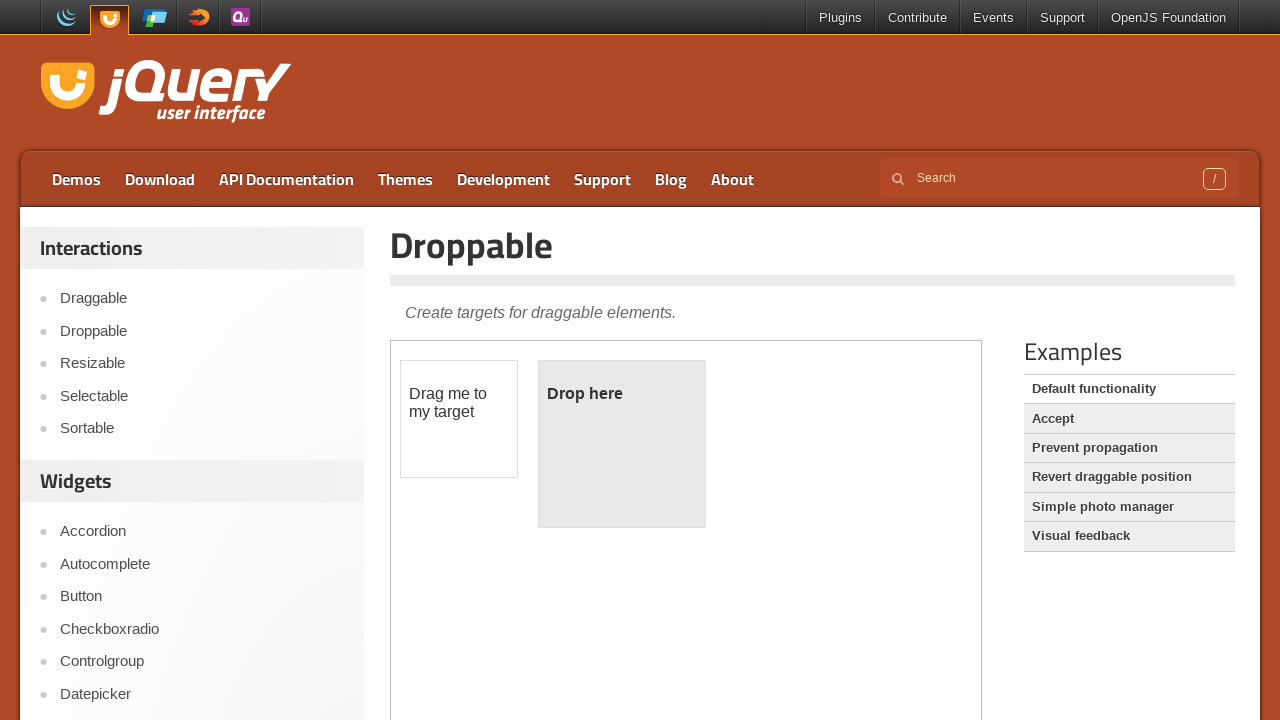

Located demo iframe for jQuery UI droppable test
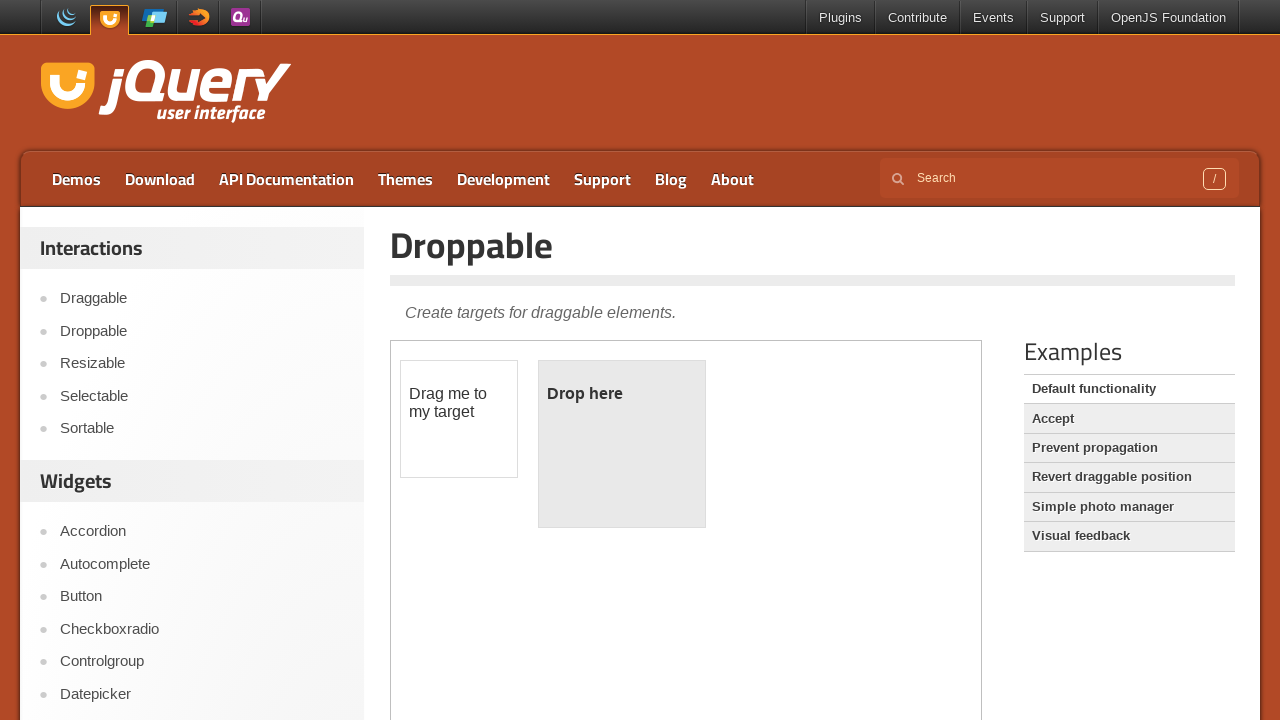

Located draggable element with id='draggable'
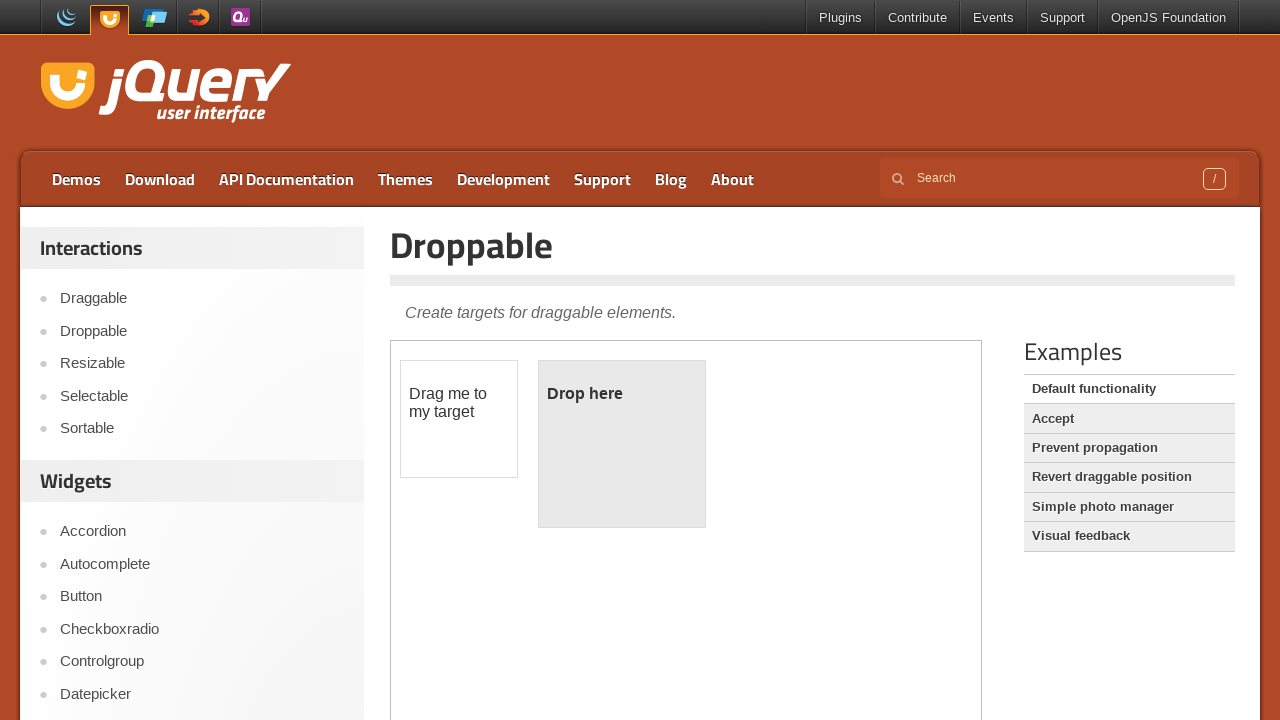

Dragged element by offset (0, 100) pixels downward at (401, 461)
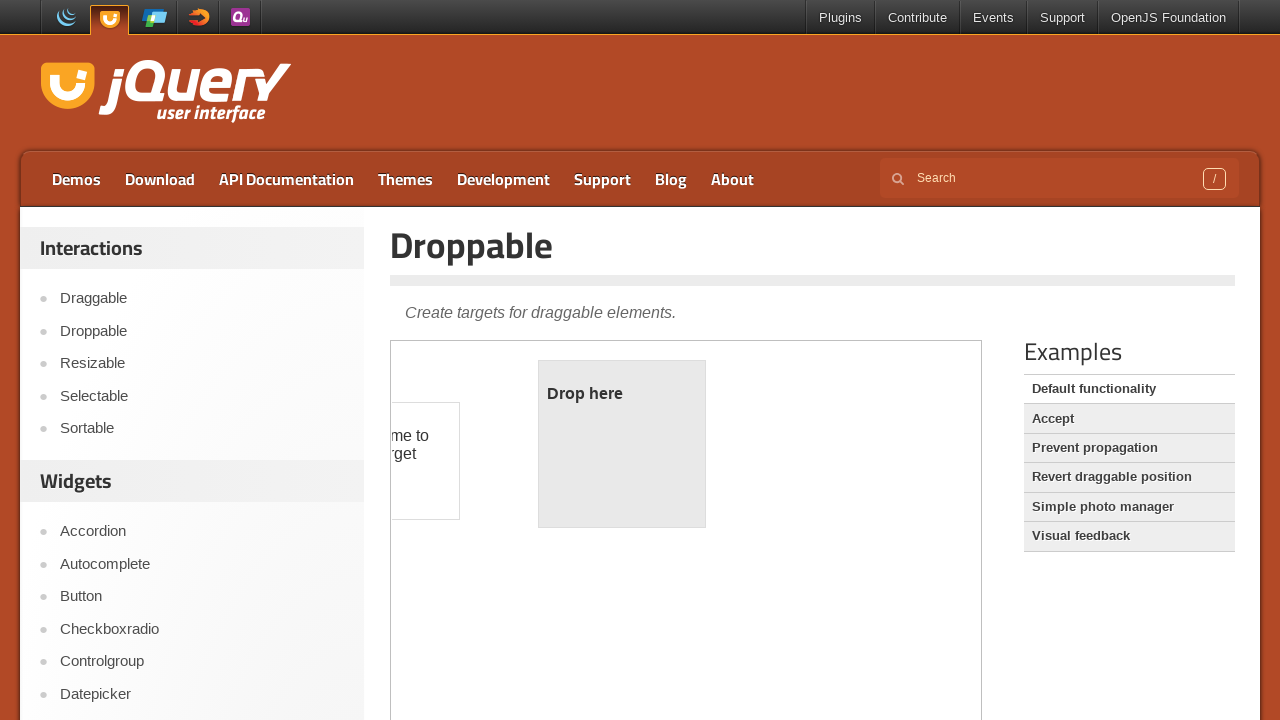

Located droppable target element with id='droppable'
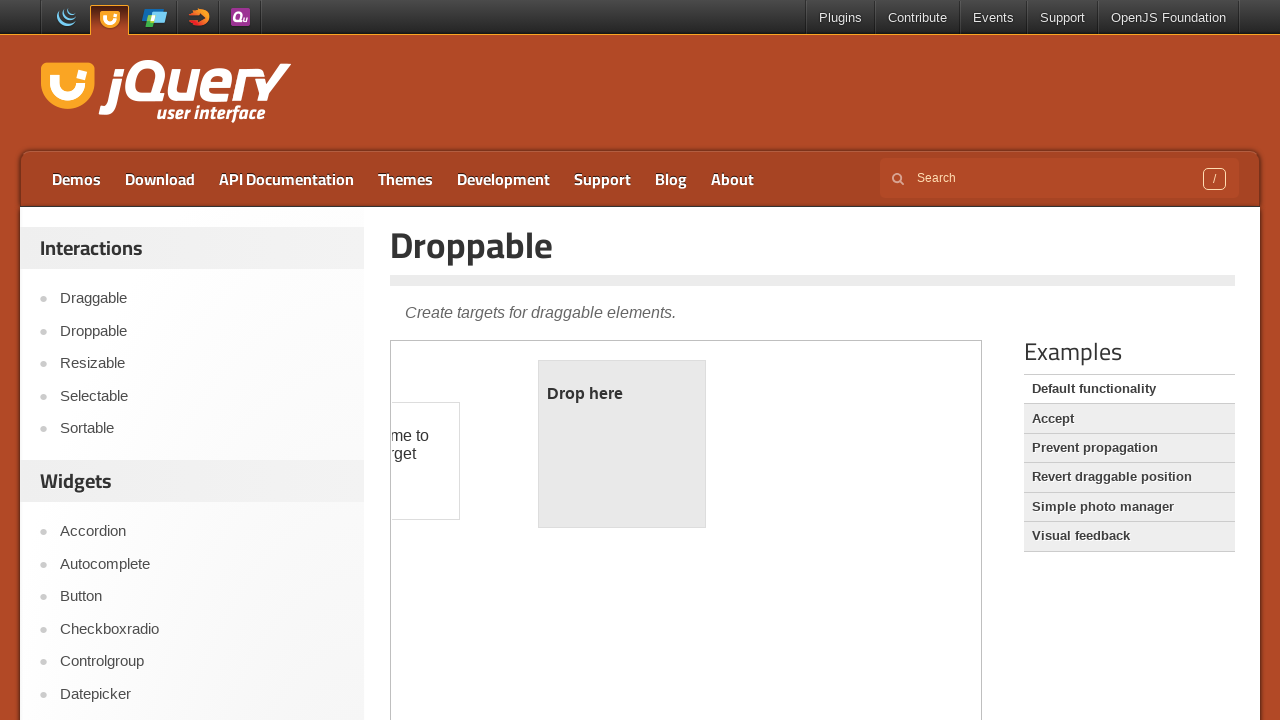

Dragged element to drop target, completing drag and drop interaction at (622, 444)
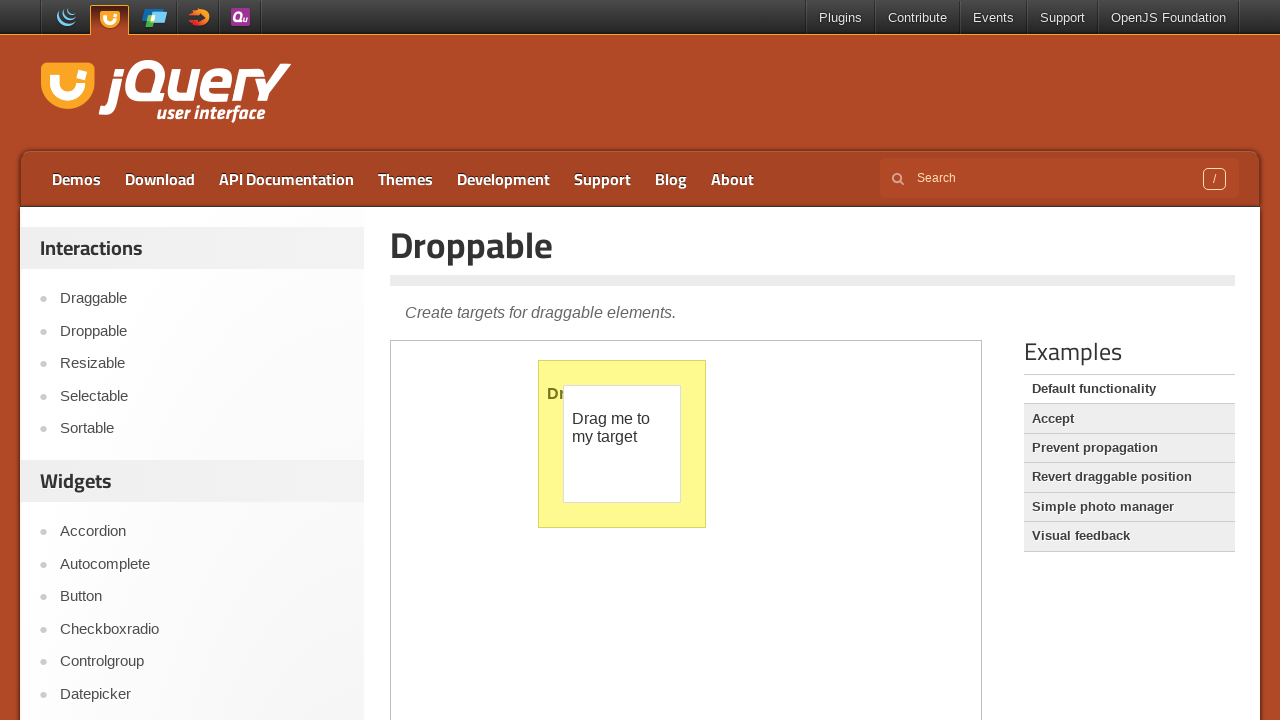

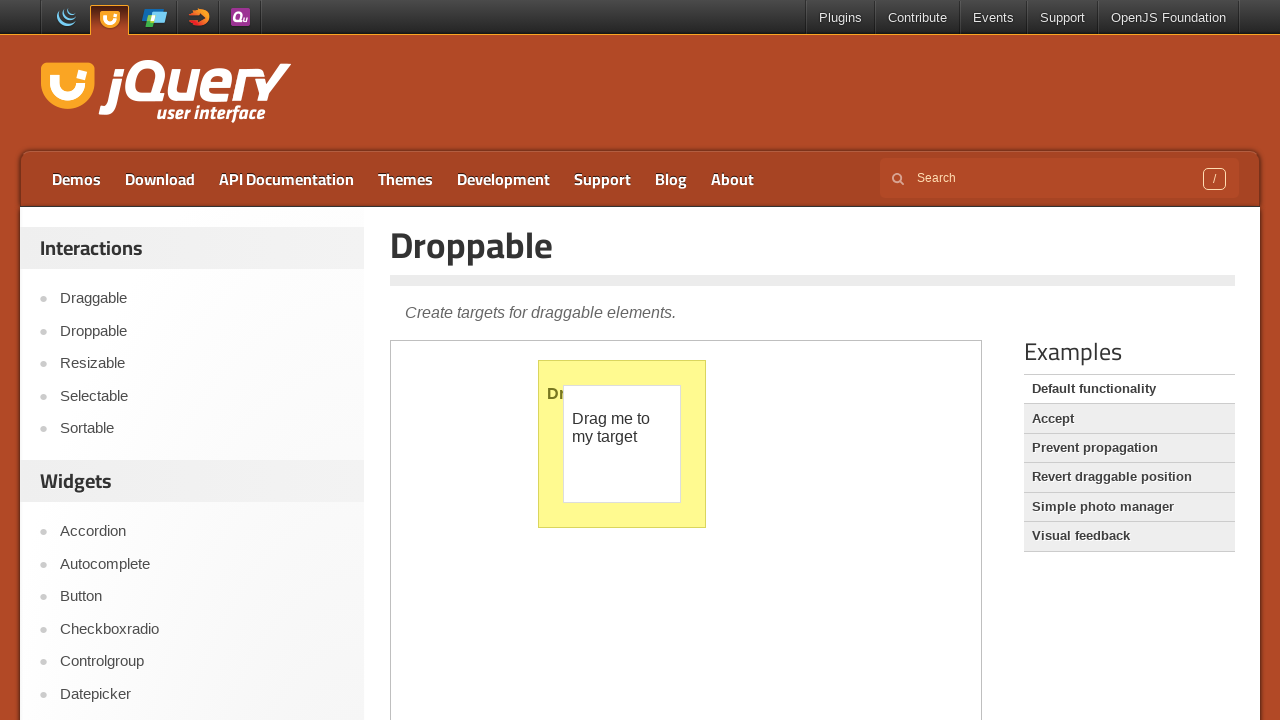